Tests clicking a button with dynamic class attributes on the UI testing playground and handles the resulting alert dialog

Starting URL: http://uitestingplayground.com/classattr

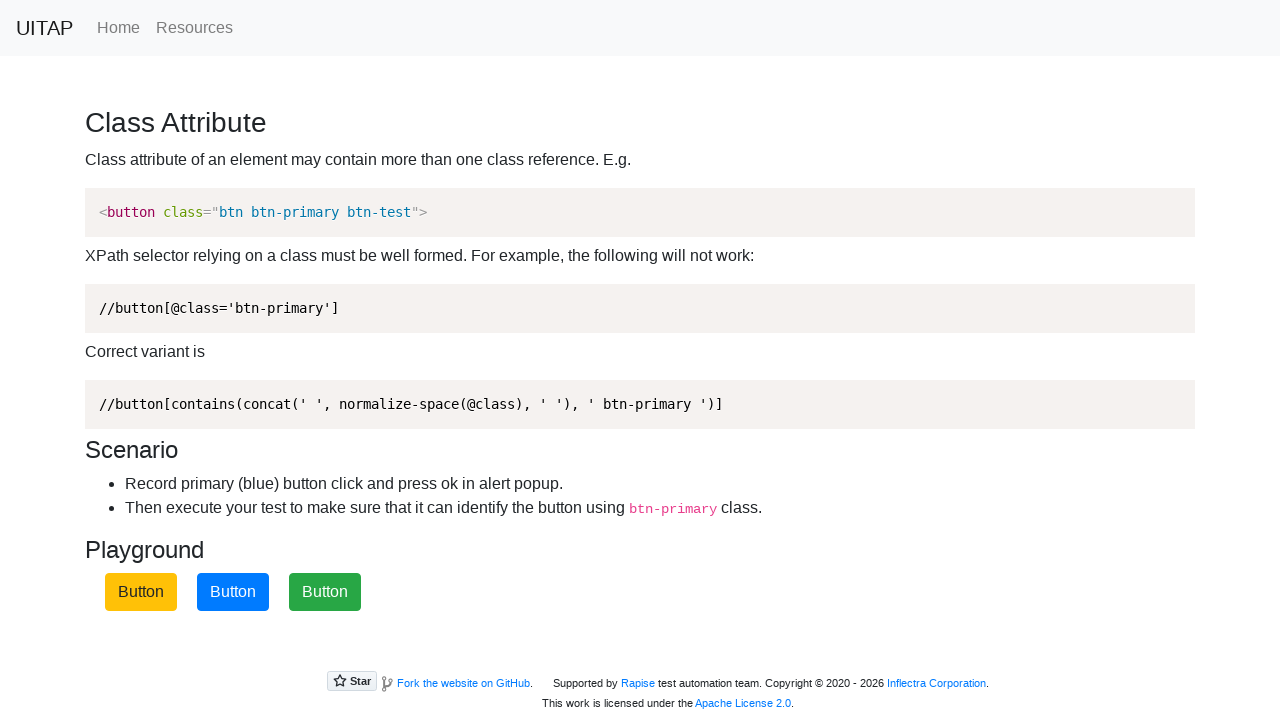

Clicked the blue primary button with dynamic class attributes at (233, 592) on button.btn.btn-primary
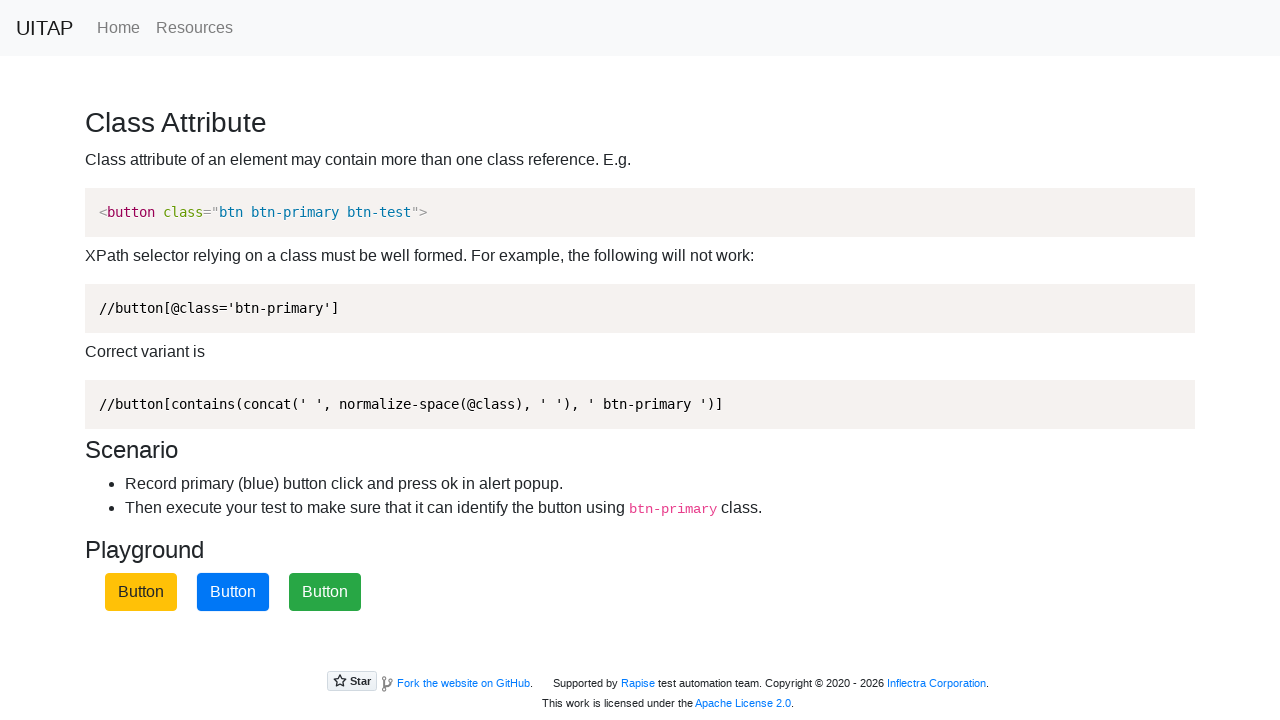

Set up dialog handler to accept alert
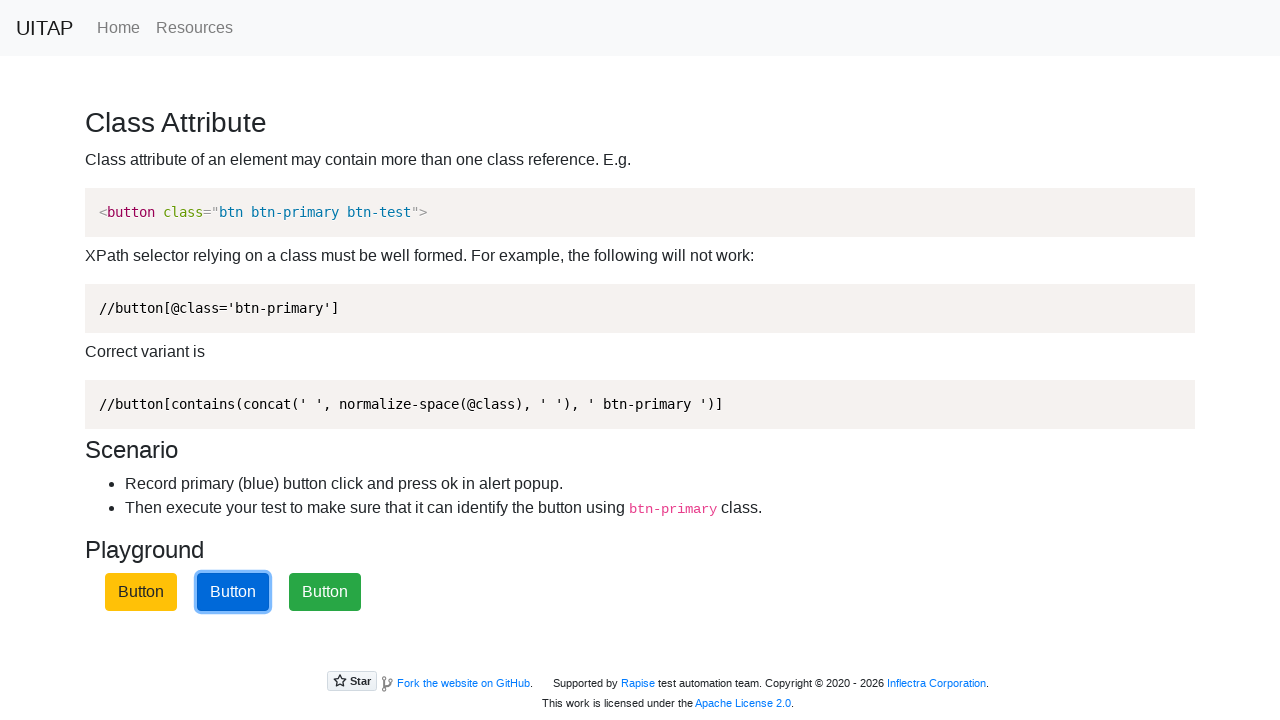

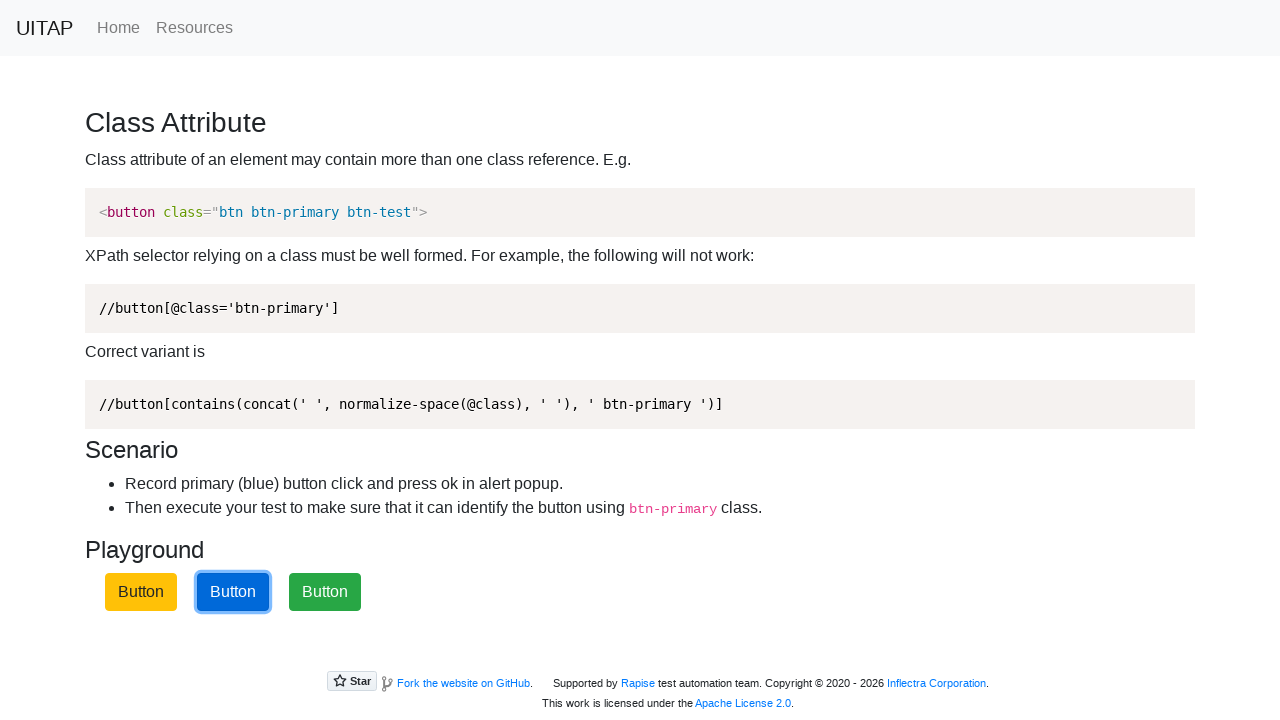